Tests the main page by clicking on the "Elements" card and verifying navigation to the Elements page

Starting URL: https://demoqa.com/

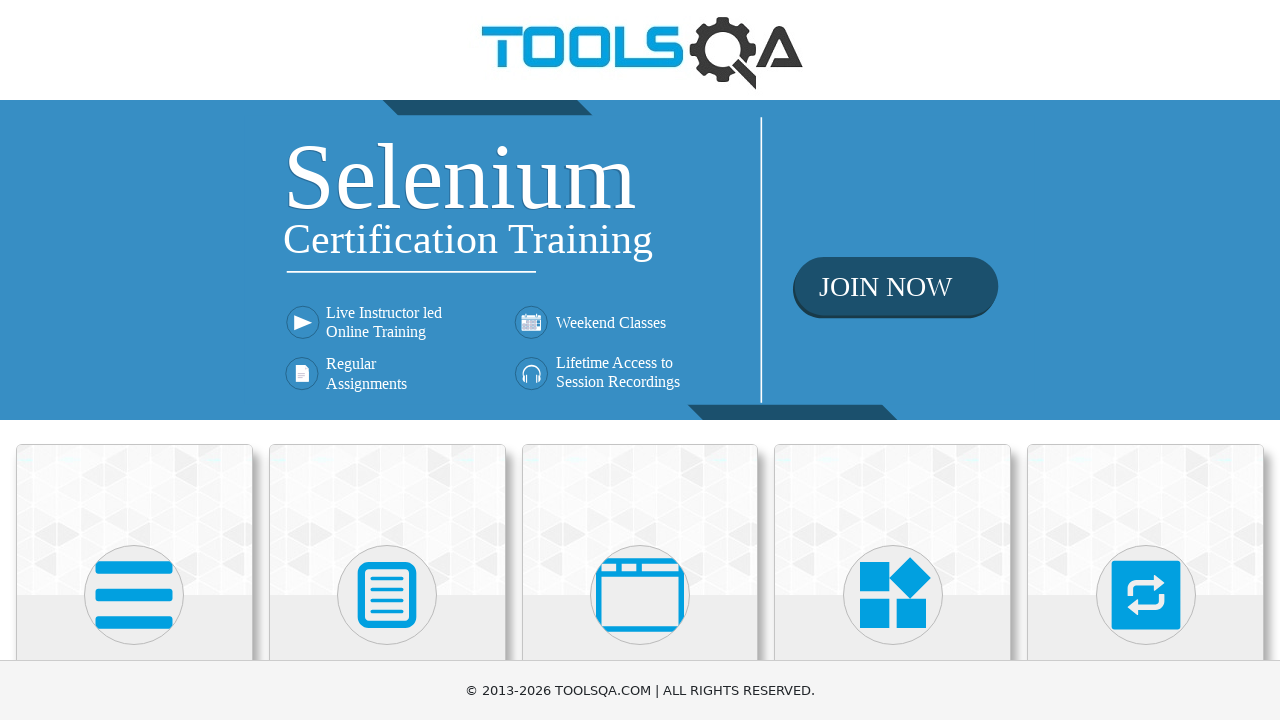

Clicked on the 'Elements' card at (134, 520) on div.card:has-text('Elements')
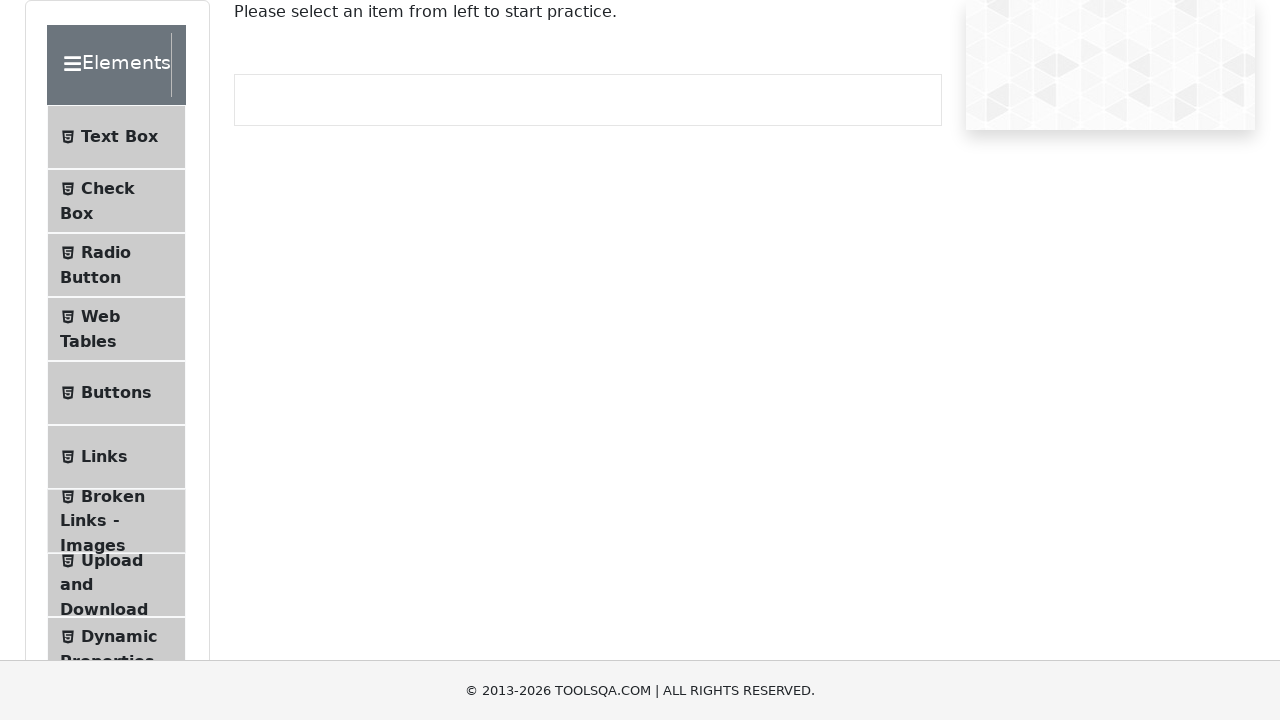

Navigation to Elements page verified
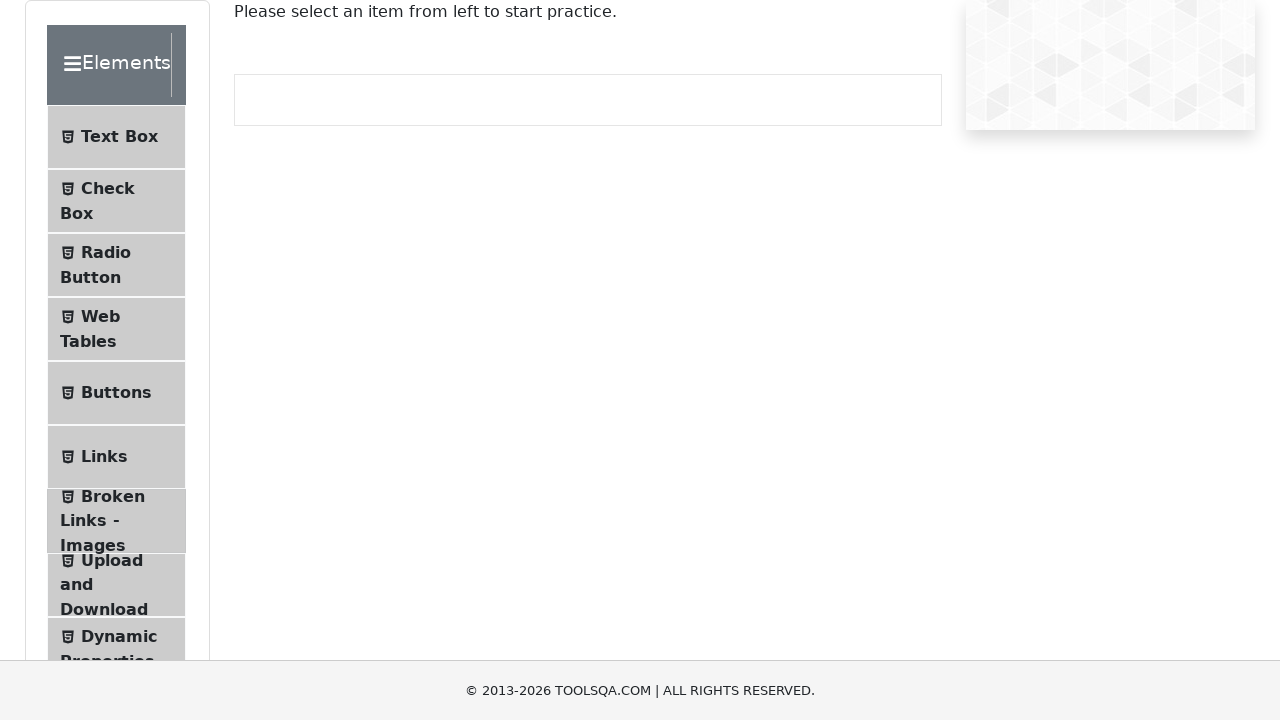

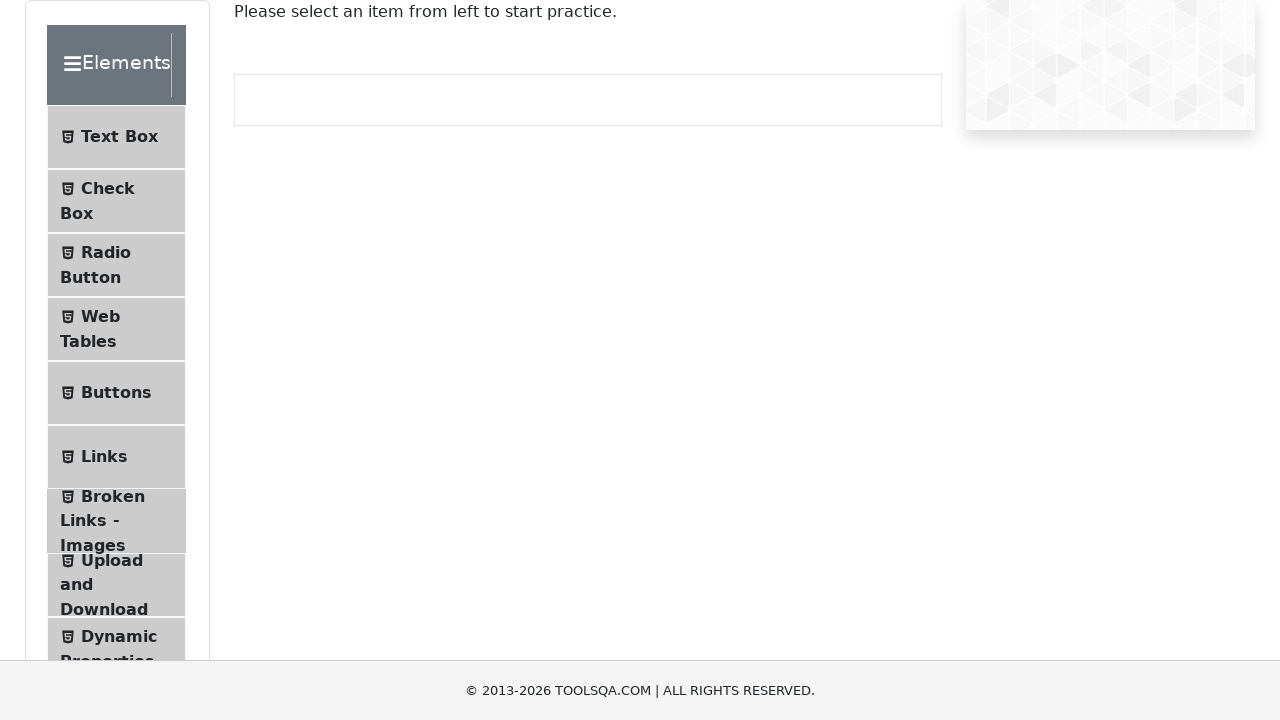